Tests opening a new browser tab by navigating to a page, verifying URL and title, opening a new tab, navigating to another URL, and verifying there are 2 tabs open with correct URL and title.

Starting URL: https://the-internet.herokuapp.com/windows

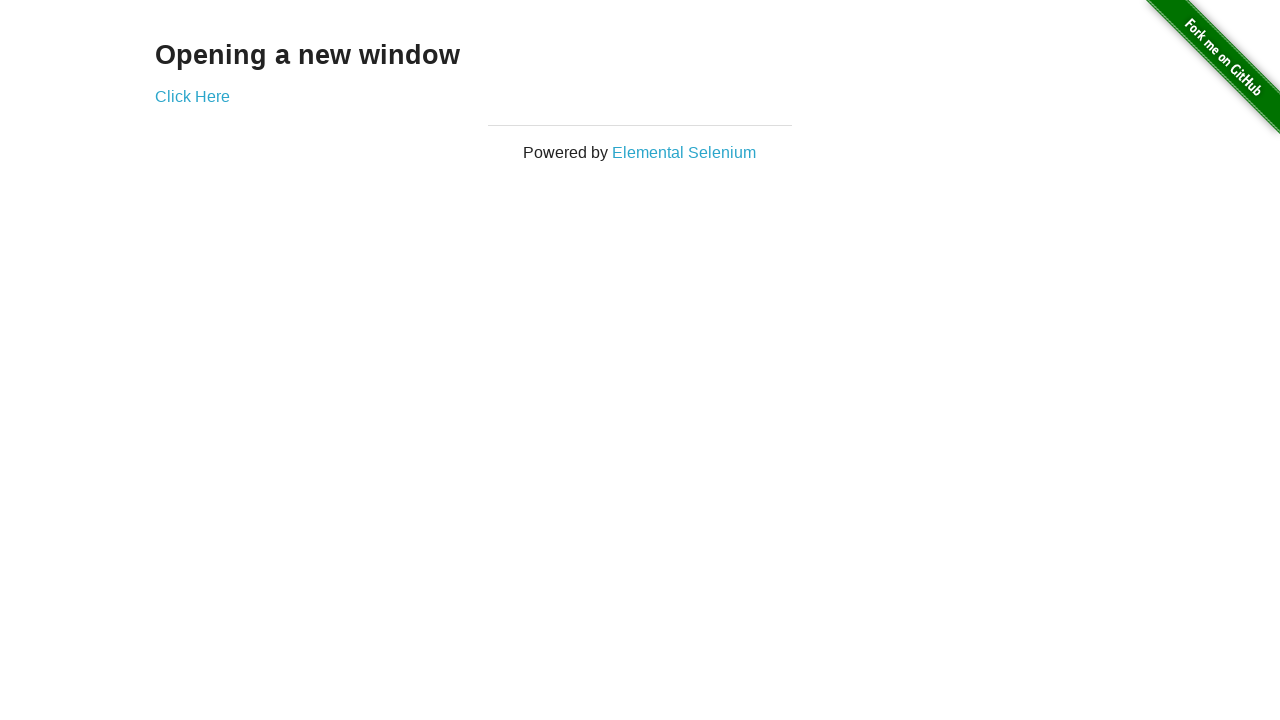

Verified current page URL contains /windows
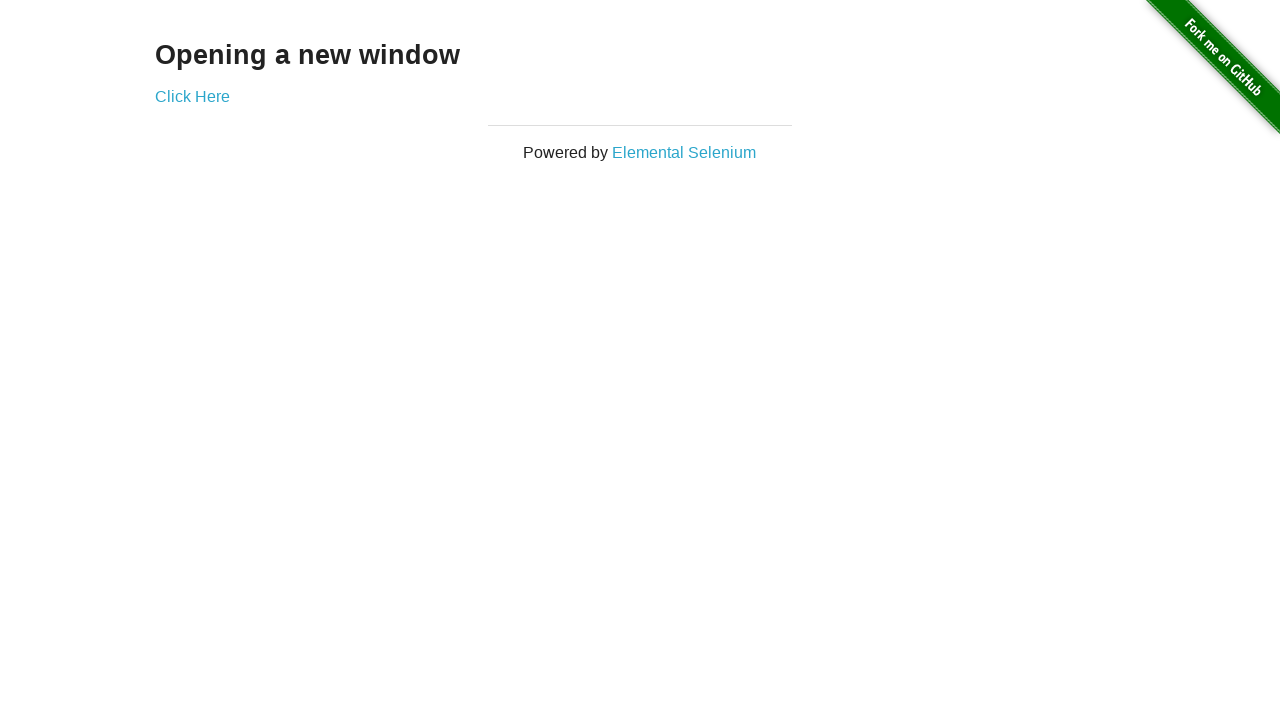

Verified page title is 'The Internet'
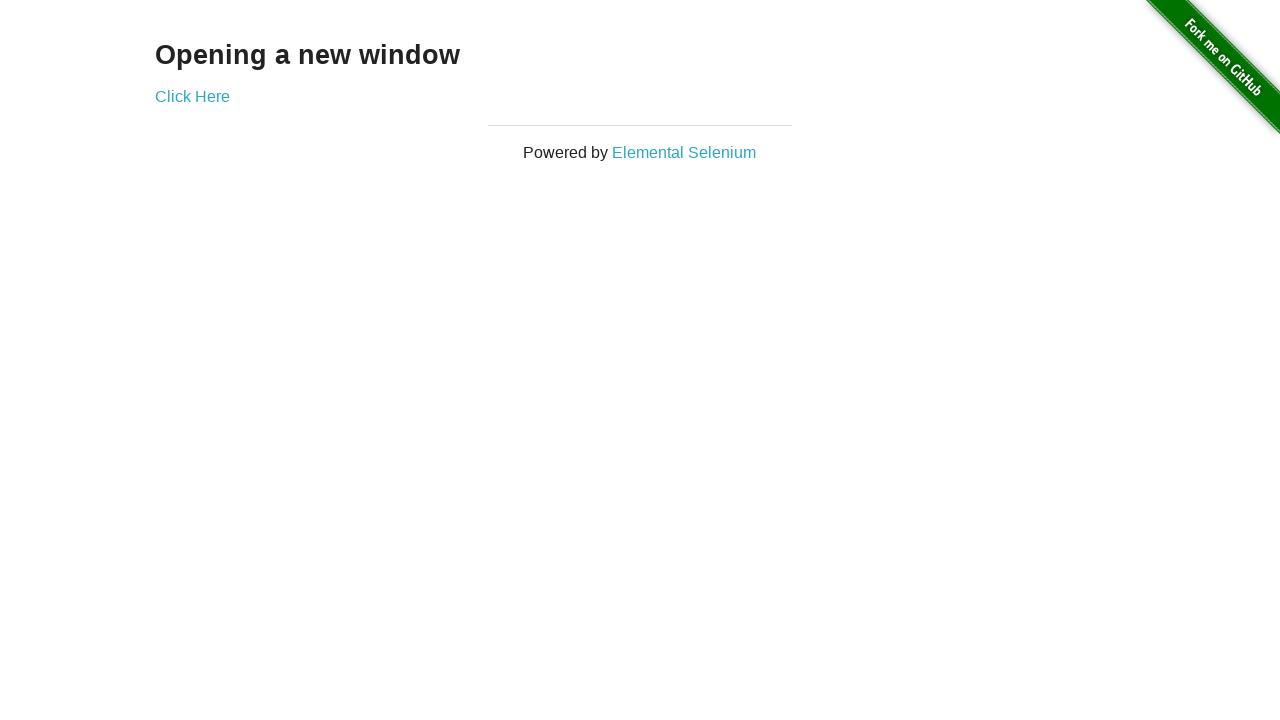

Opened a new browser tab
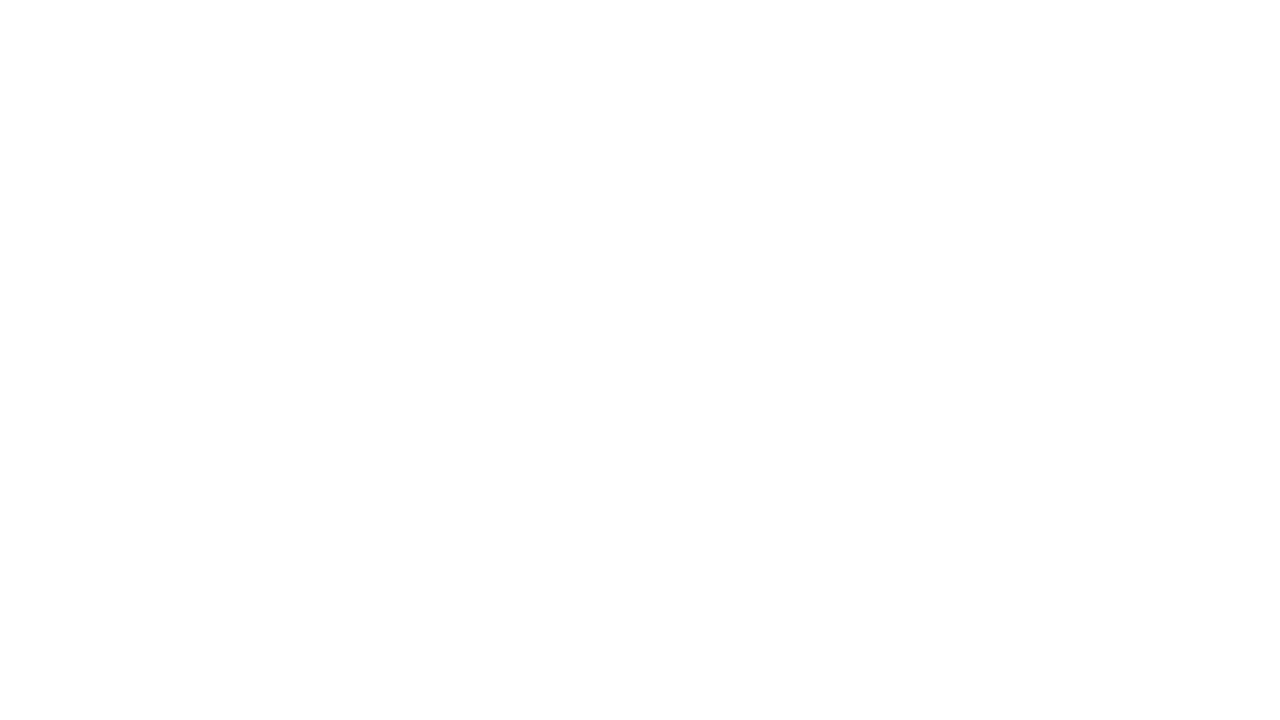

Navigated new tab to https://the-internet.herokuapp.com/typos
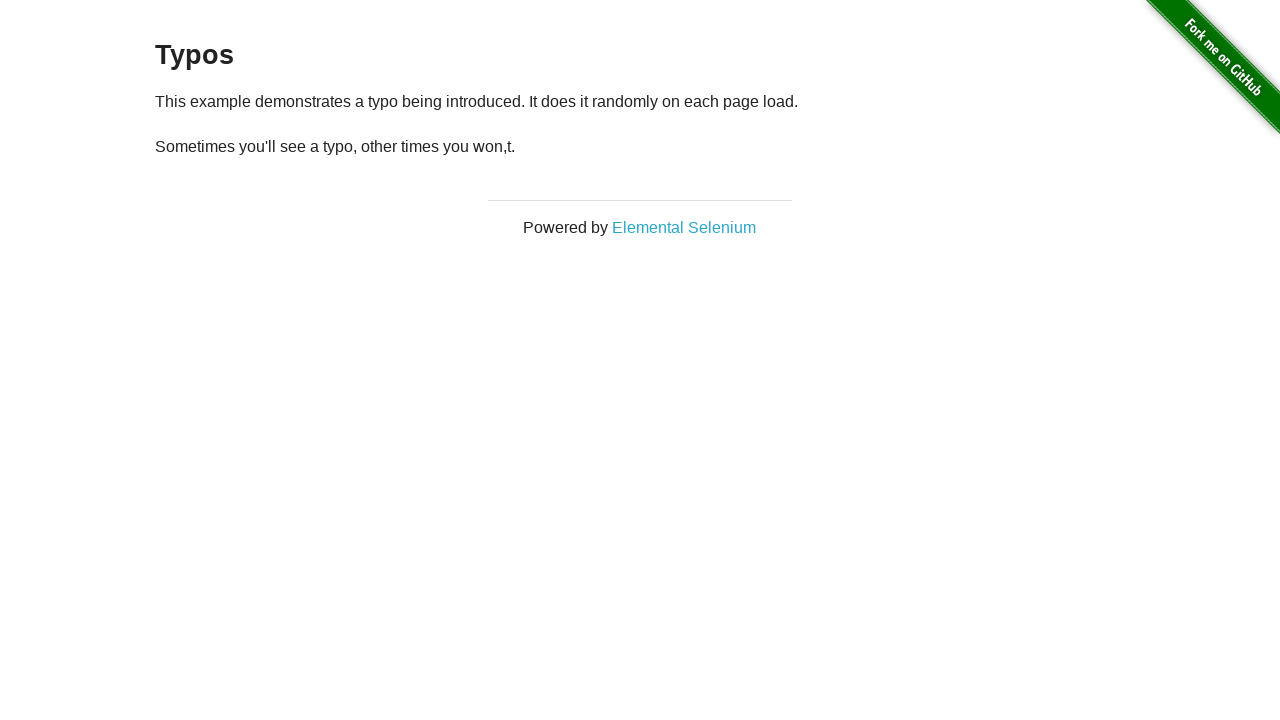

Verified there are 2 browser tabs open
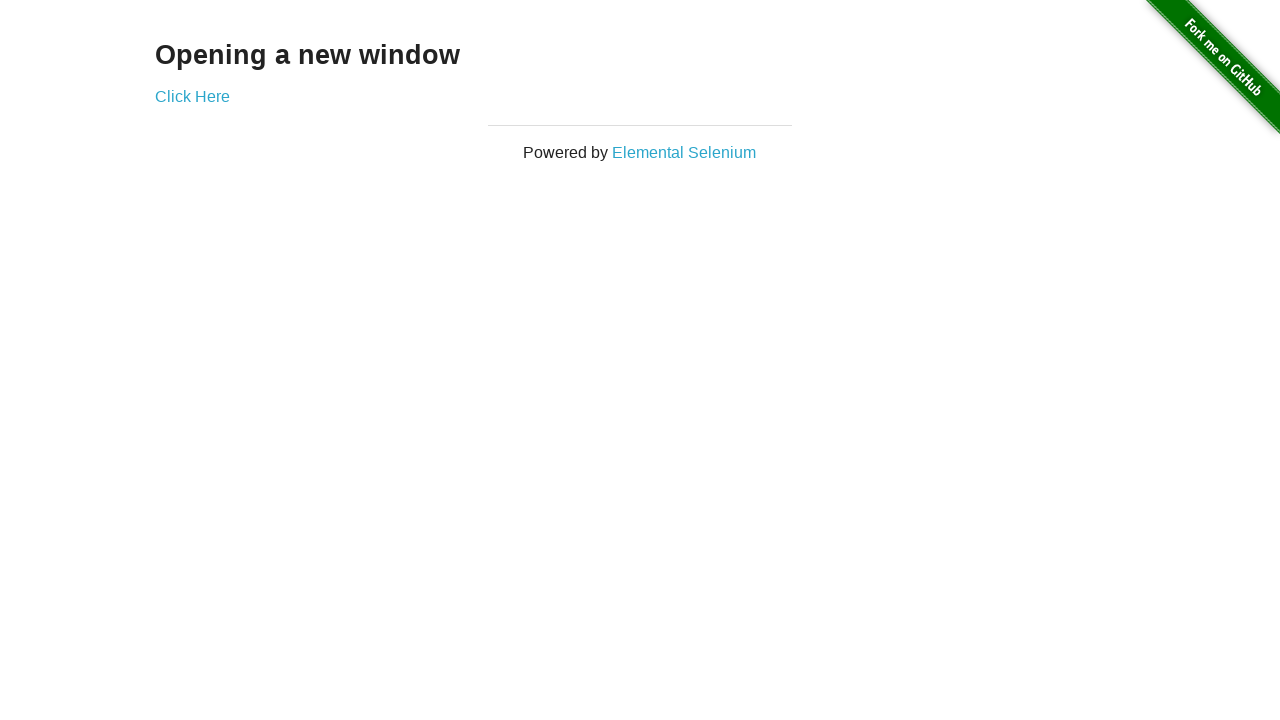

Verified new tab URL contains /typos
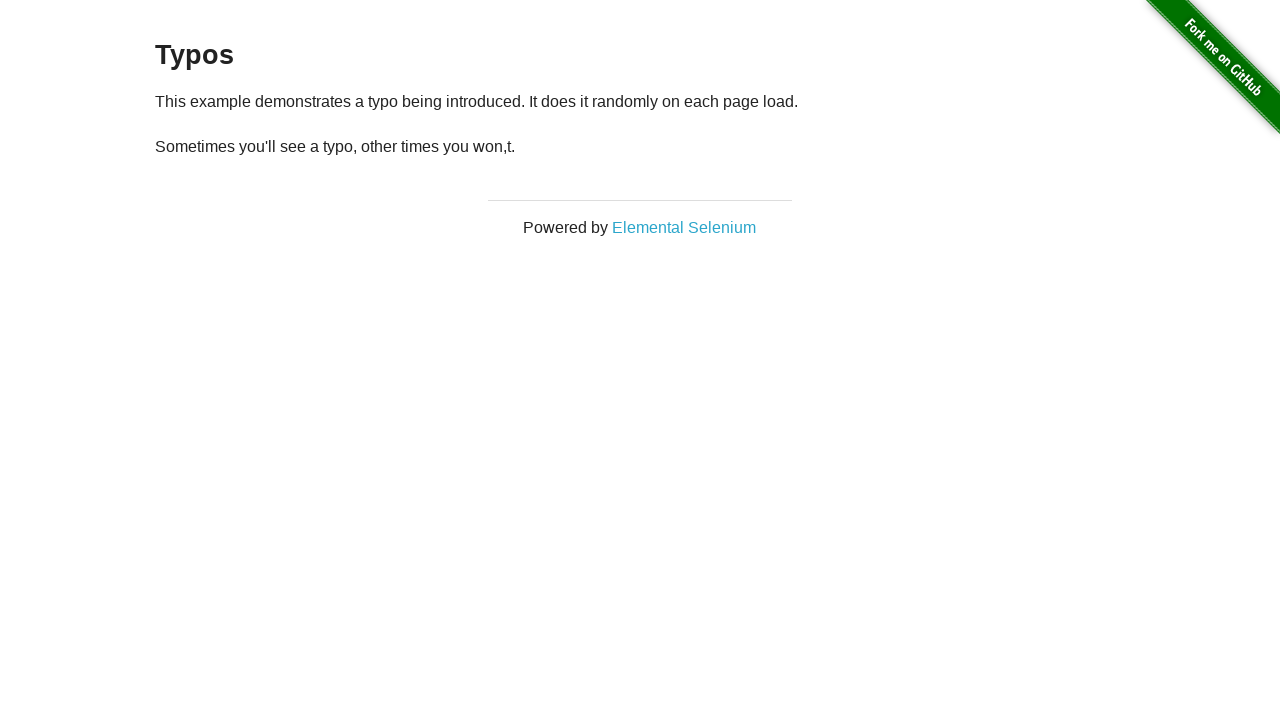

Verified new tab title is 'The Internet'
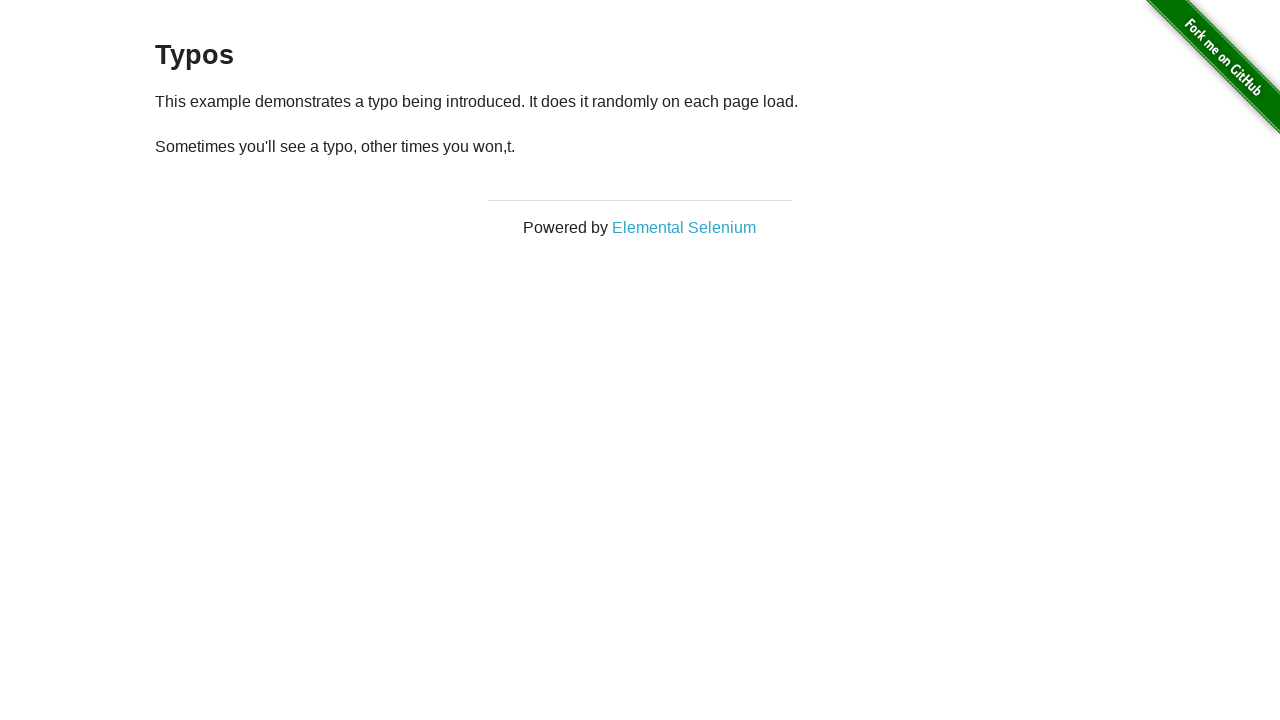

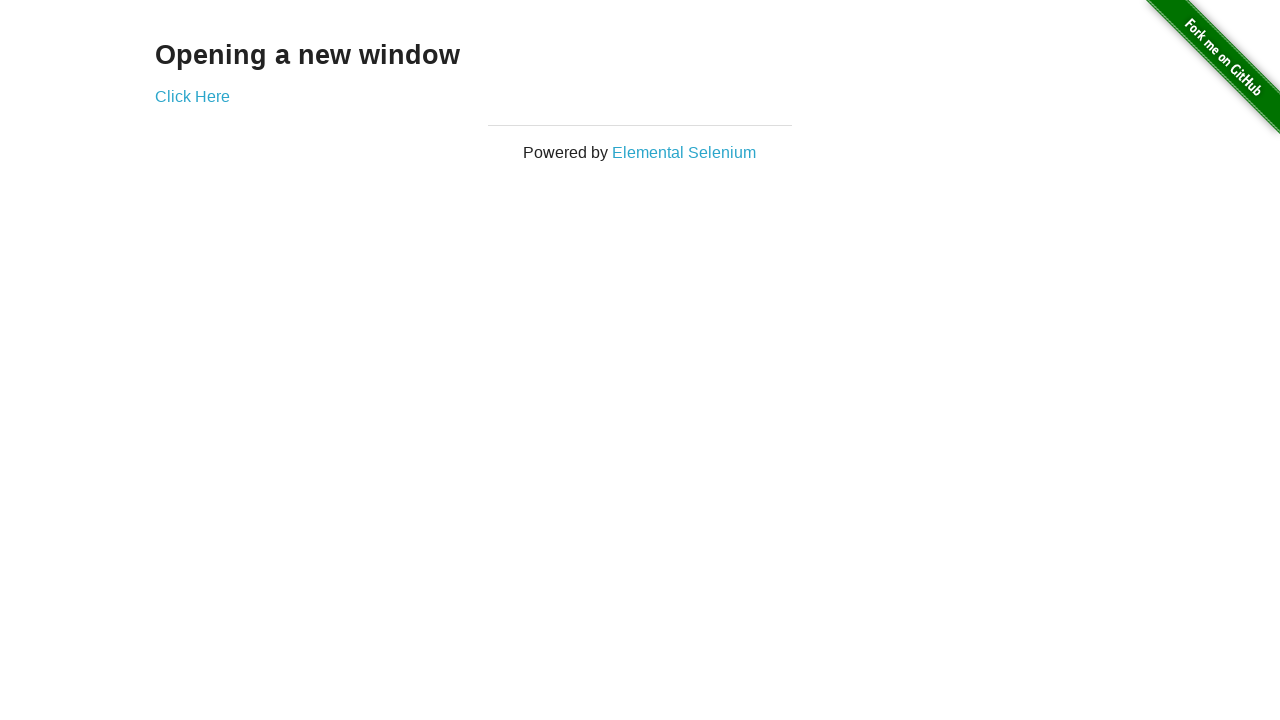